Tests drag and drop functionality on jQuery UI demo page by dragging an element and dropping it onto a target droppable area within an iframe.

Starting URL: https://jqueryui.com/droppable

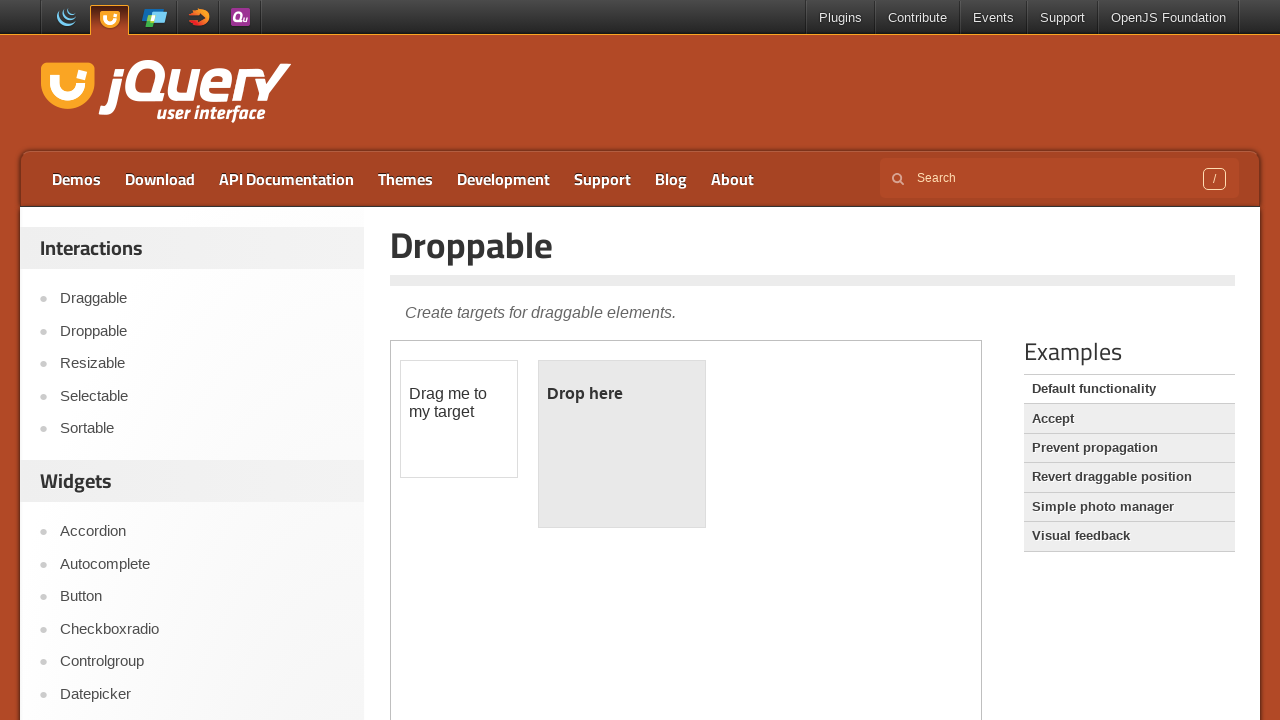

Located the iframe containing the drag and drop demo
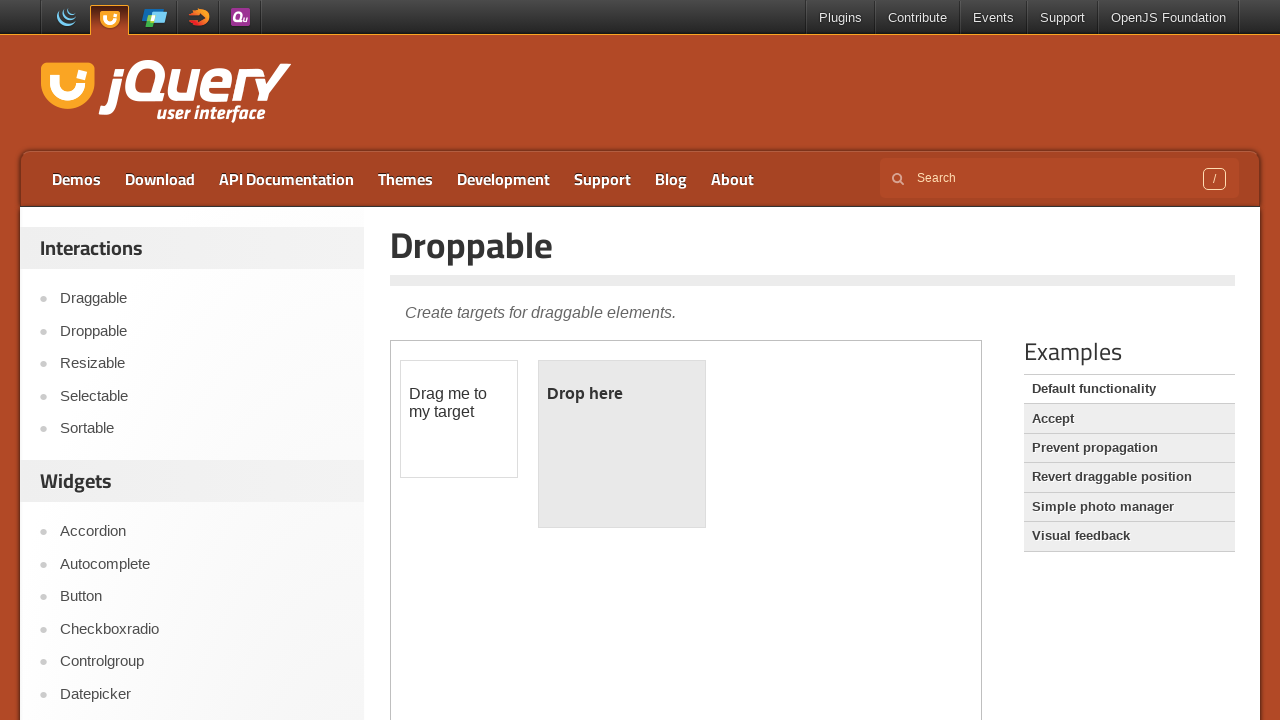

Dragged the draggable element onto the droppable target area at (622, 444)
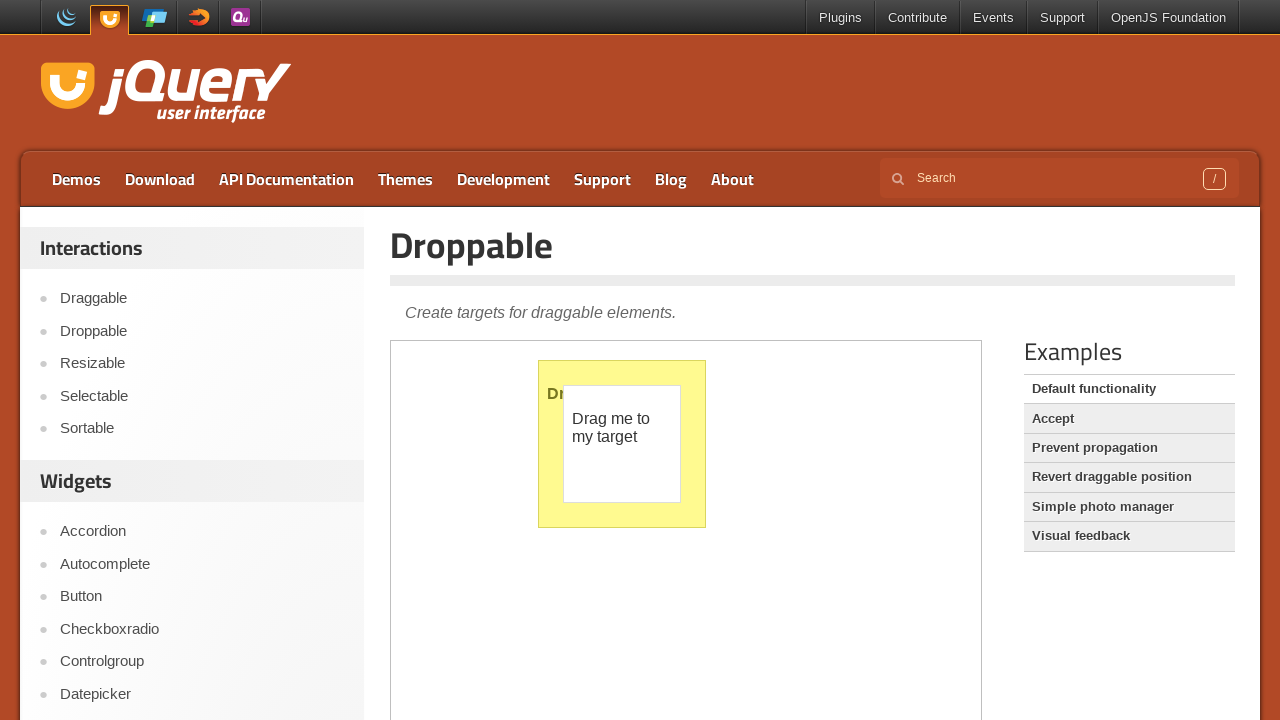

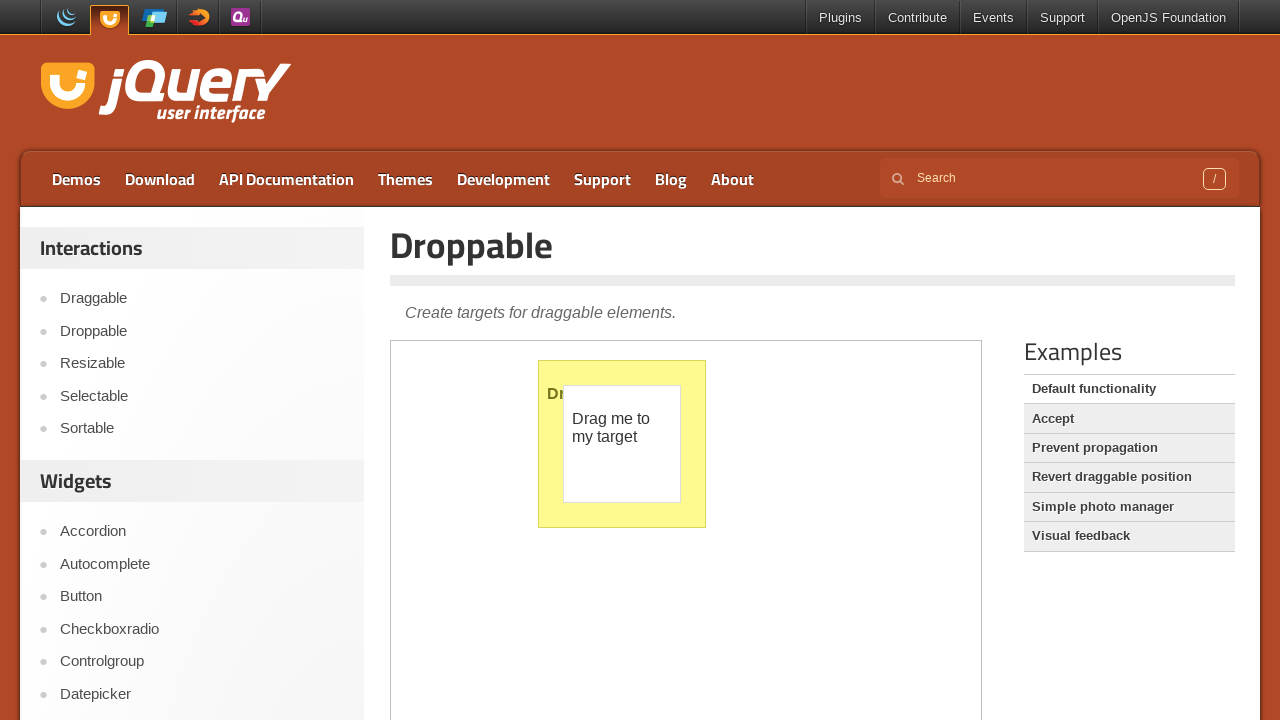